Tests clicking on the English language selector on the American Airlines homepage

Starting URL: https://www.aa.com/homePage.do

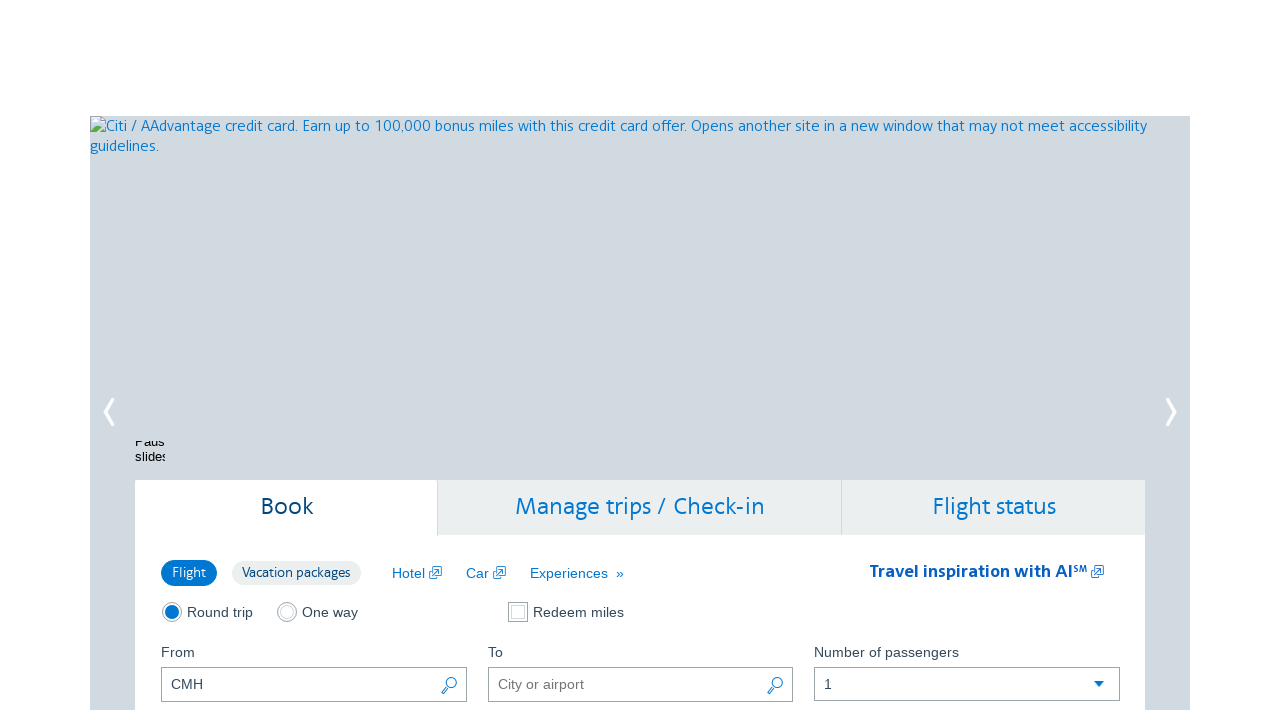

Navigated to American Airlines homepage
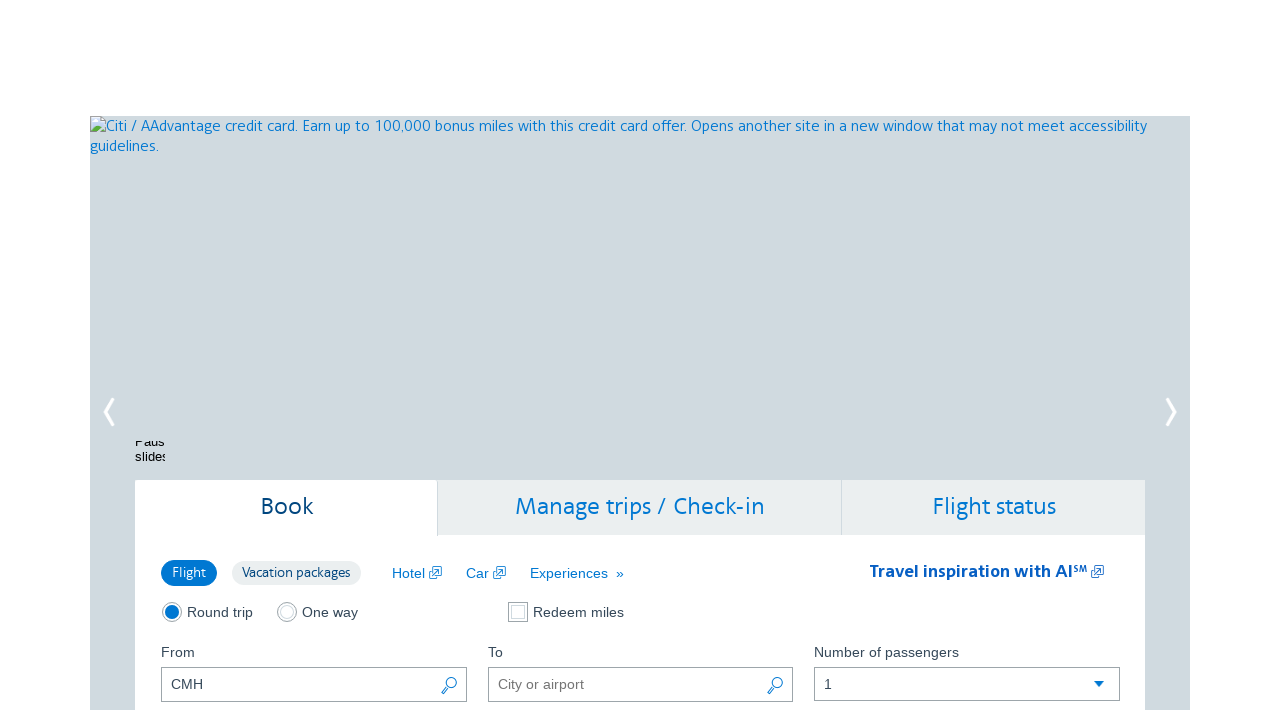

Clicked on the English language selector at (640, 360) on #aa-lang-en
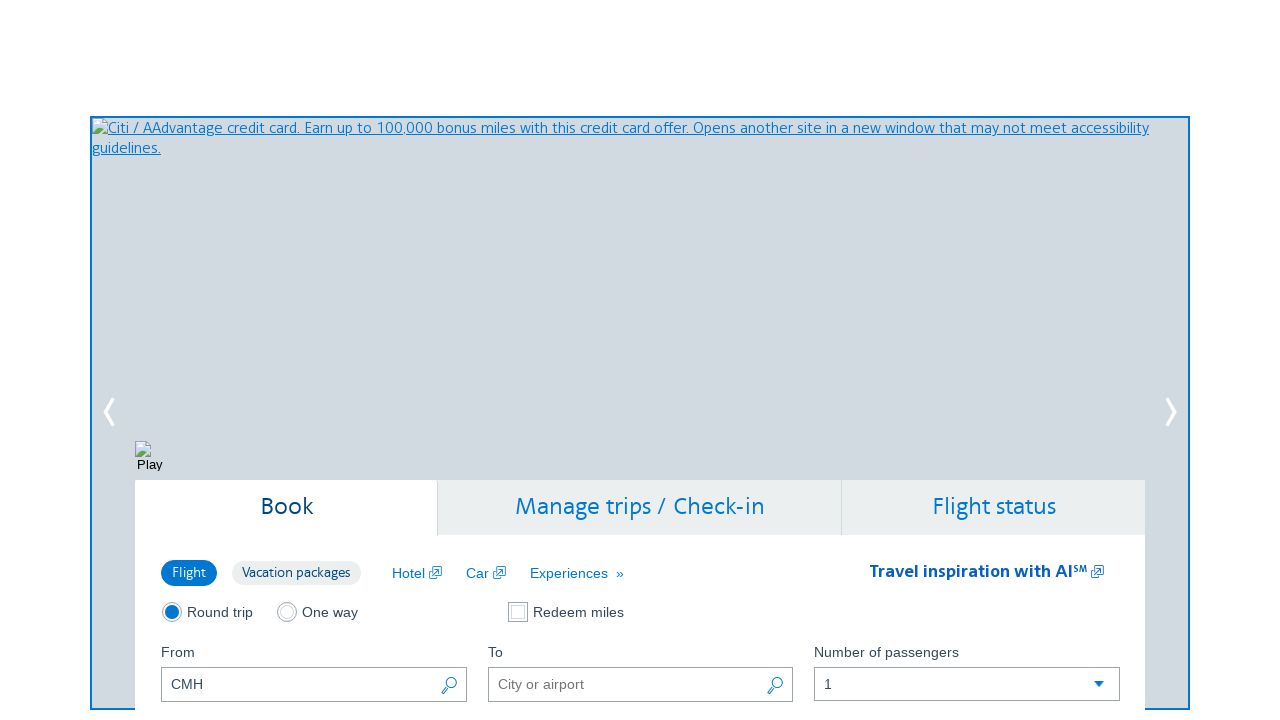

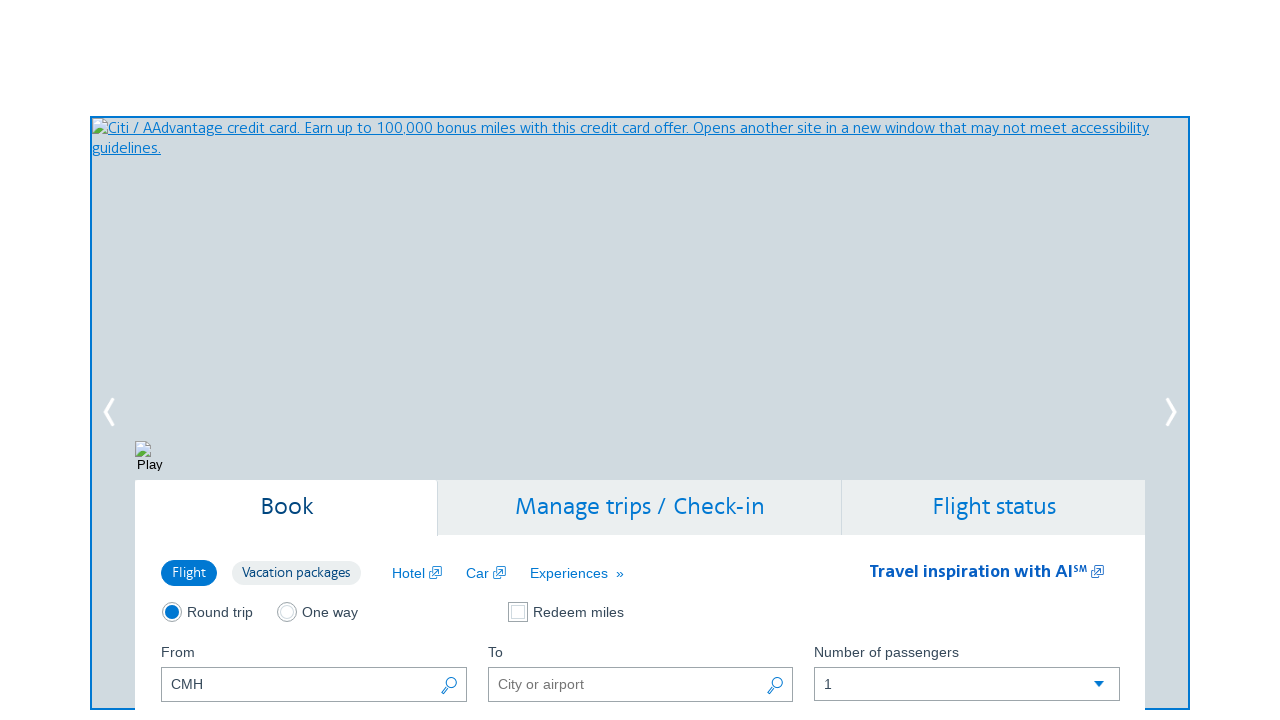